Navigates to JPL Space website and clicks the "FULL IMAGE" button to view the full-size featured Mars image

Starting URL: https://data-class-jpl-space.s3.amazonaws.com/JPL_Space/index.html

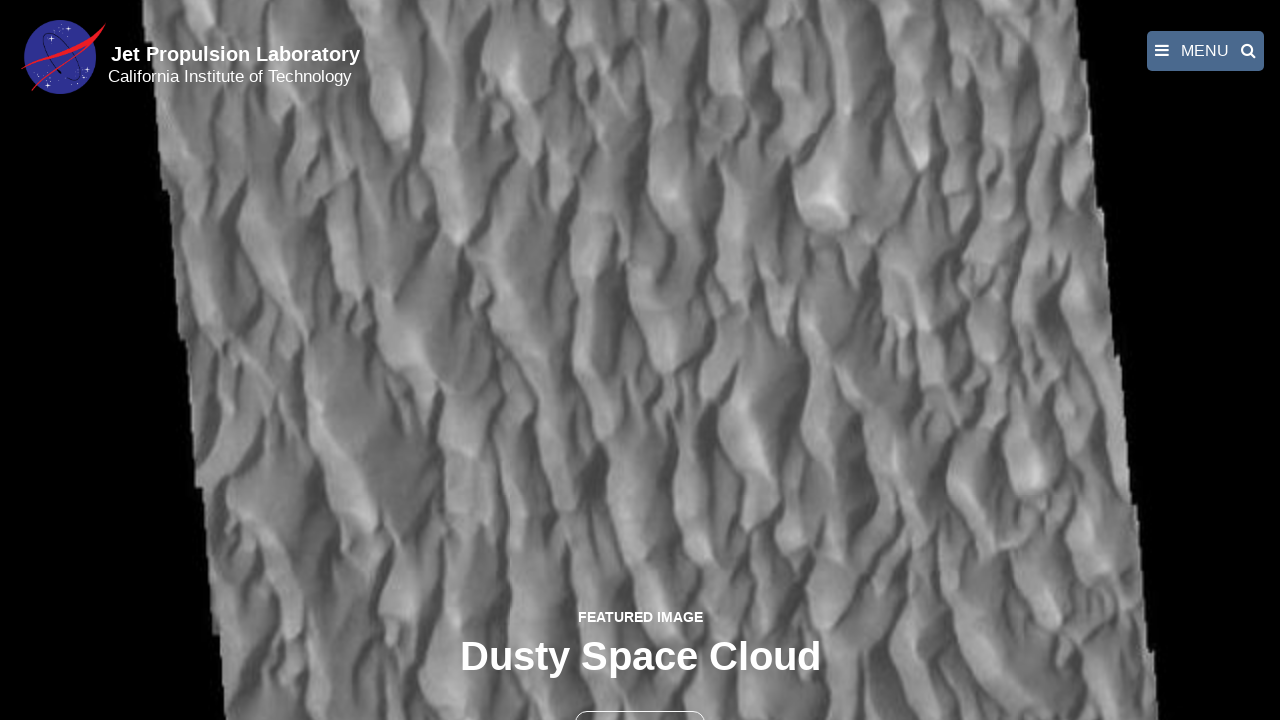

Clicked FULL IMAGE button to view featured Mars image at (640, 362) on a:has-text('FULL IMAGE')
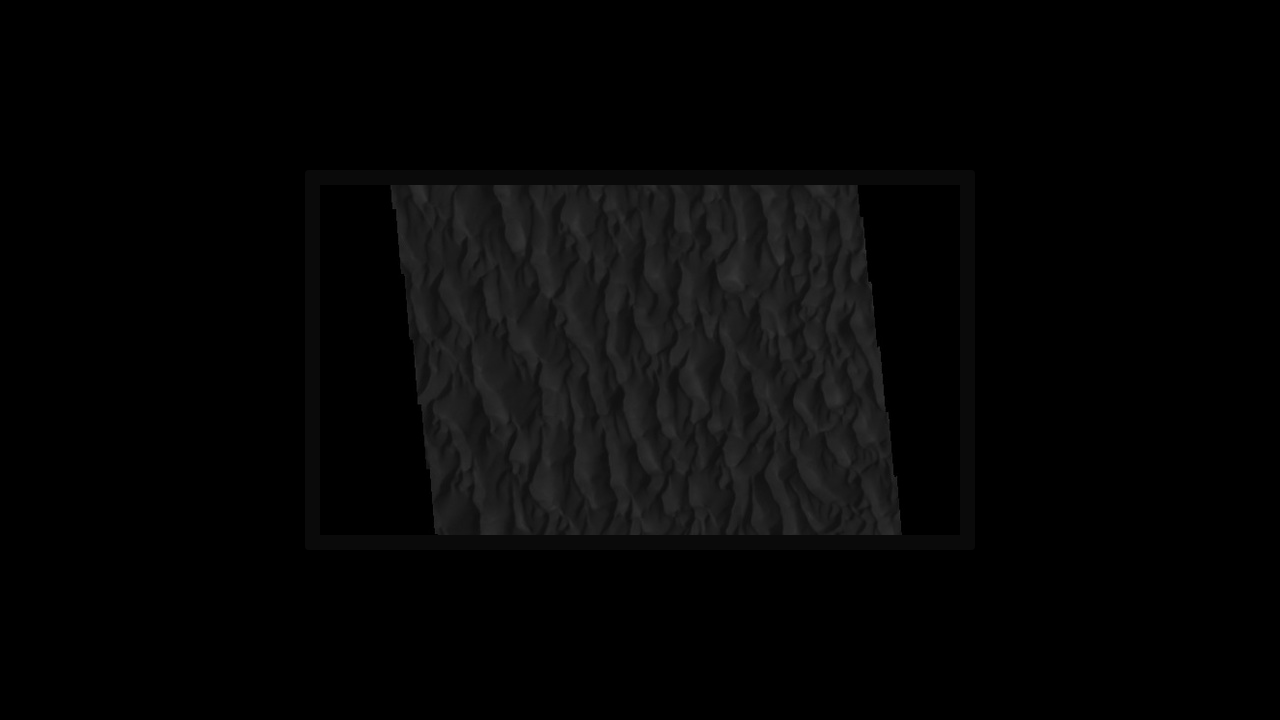

Full-size featured image loaded in lightbox
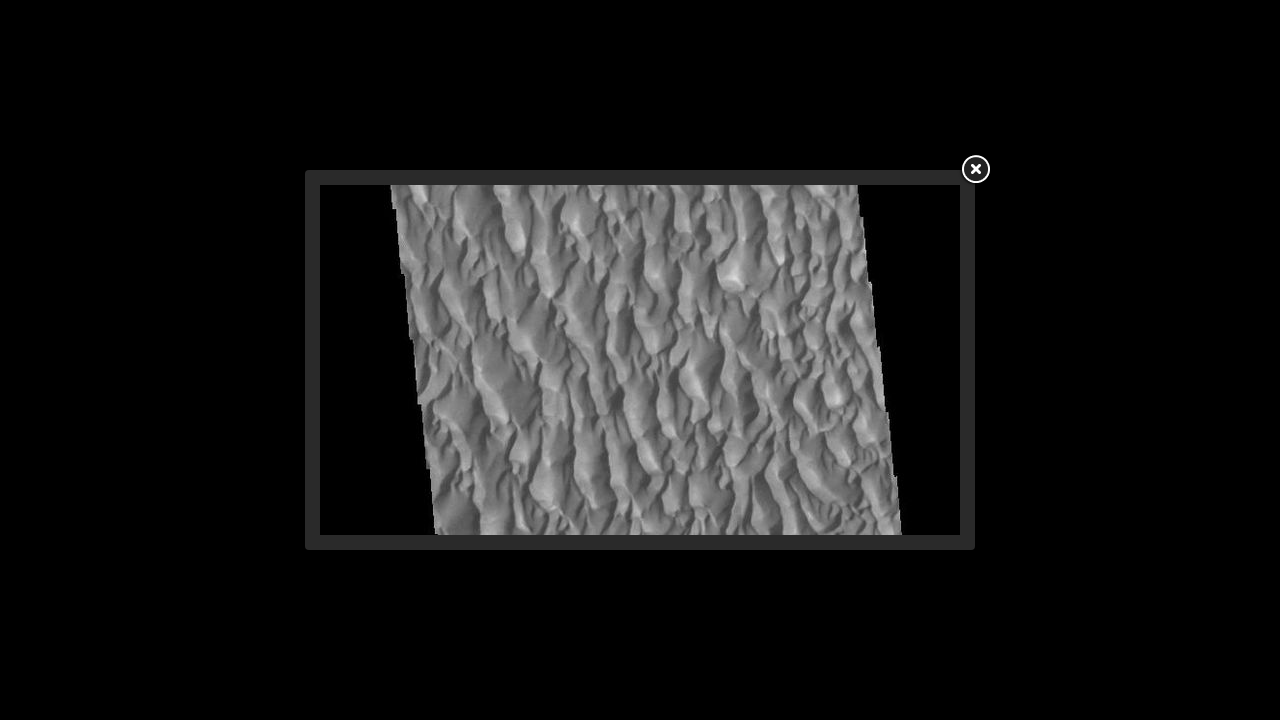

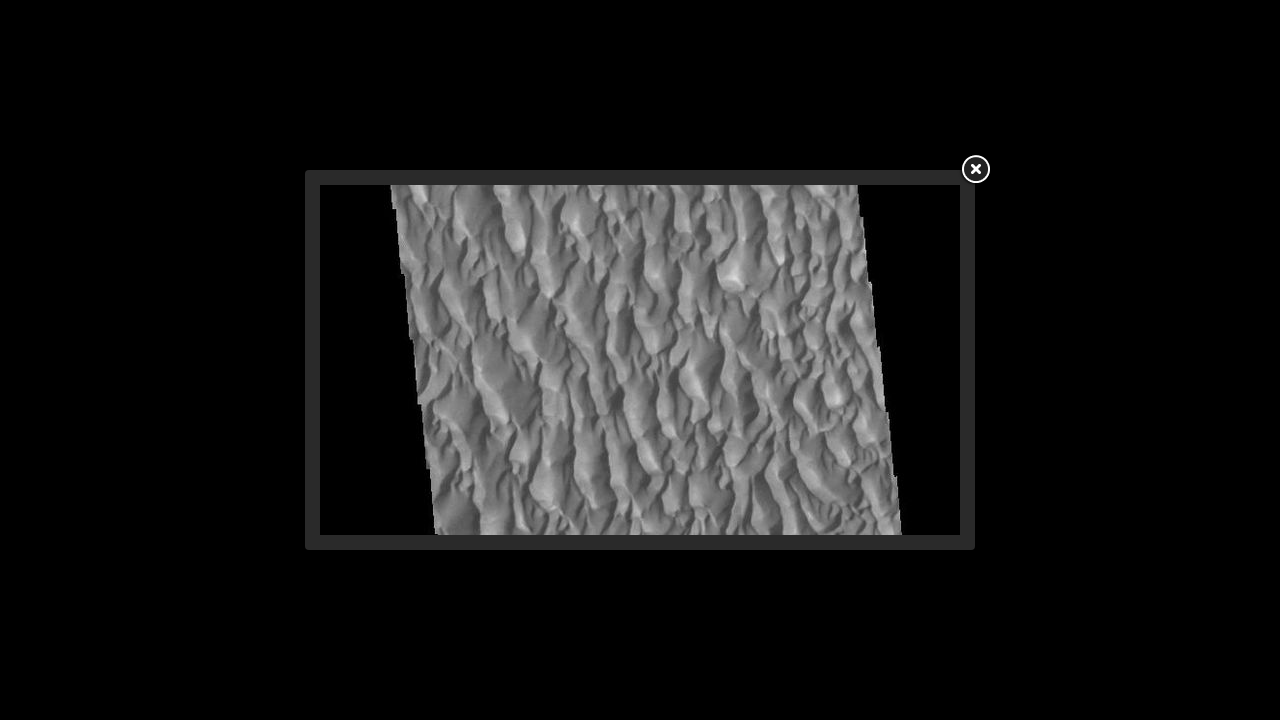